Tests adding todo items to the list by filling the input and pressing Enter, then verifying the items appear in the list

Starting URL: https://demo.playwright.dev/todomvc

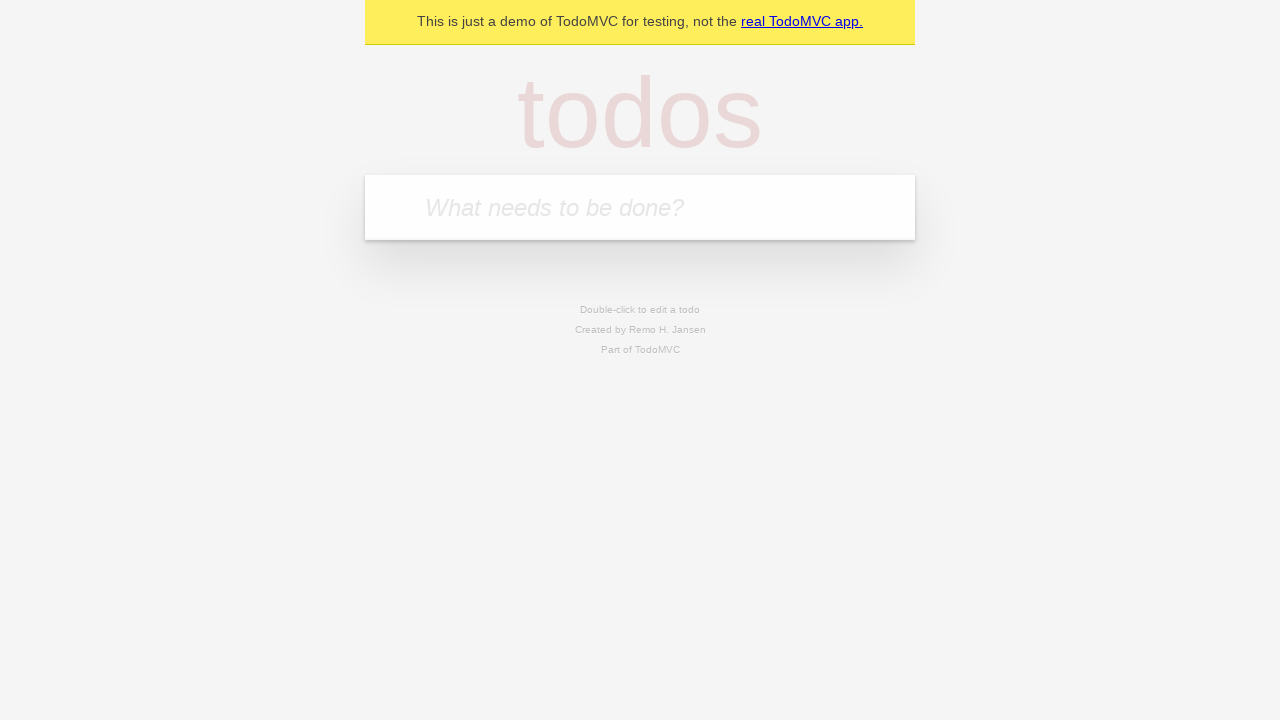

Located the todo input field with placeholder 'What needs to be done?'
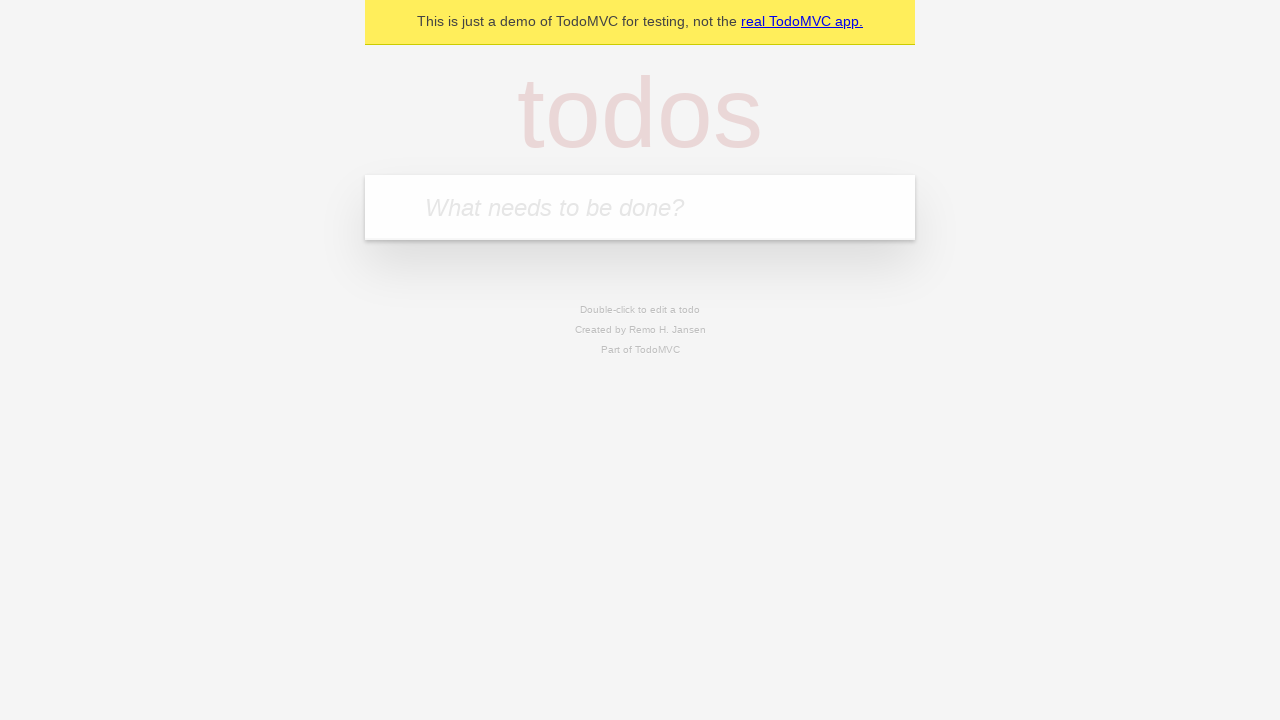

Filled todo input with 'buy some cheese' on internal:attr=[placeholder="What needs to be done?"i]
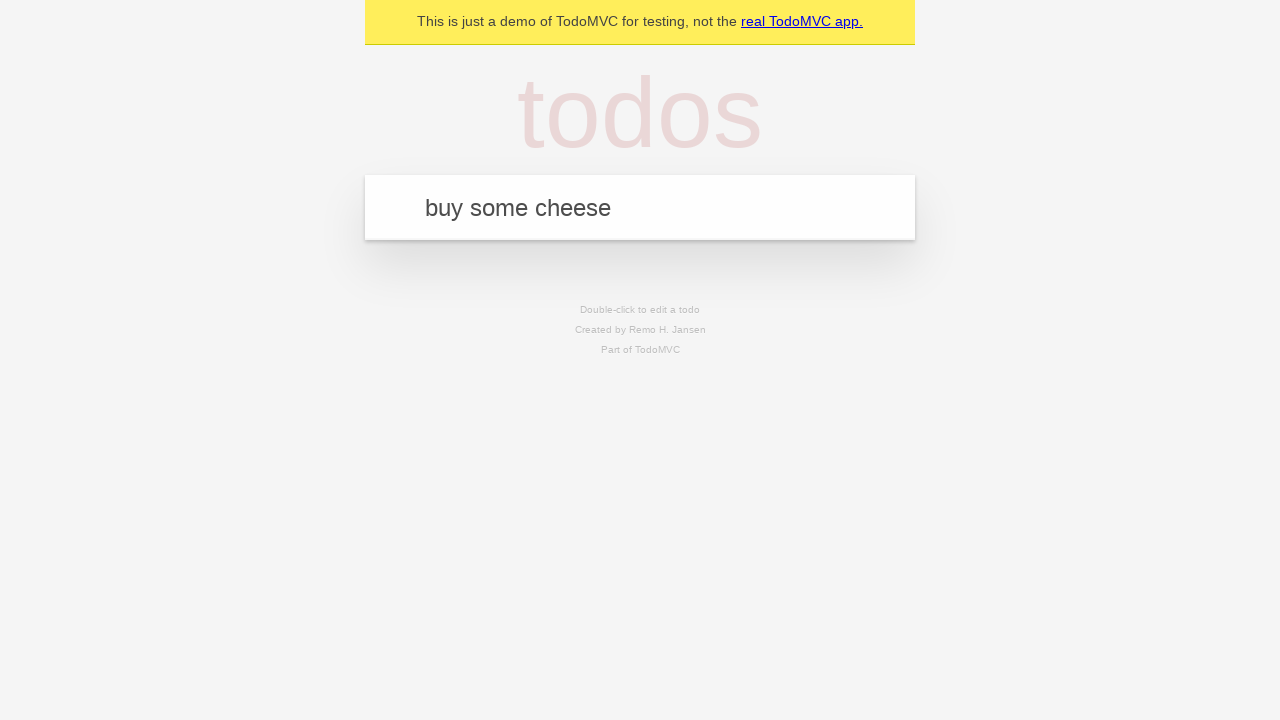

Pressed Enter to add first todo item on internal:attr=[placeholder="What needs to be done?"i]
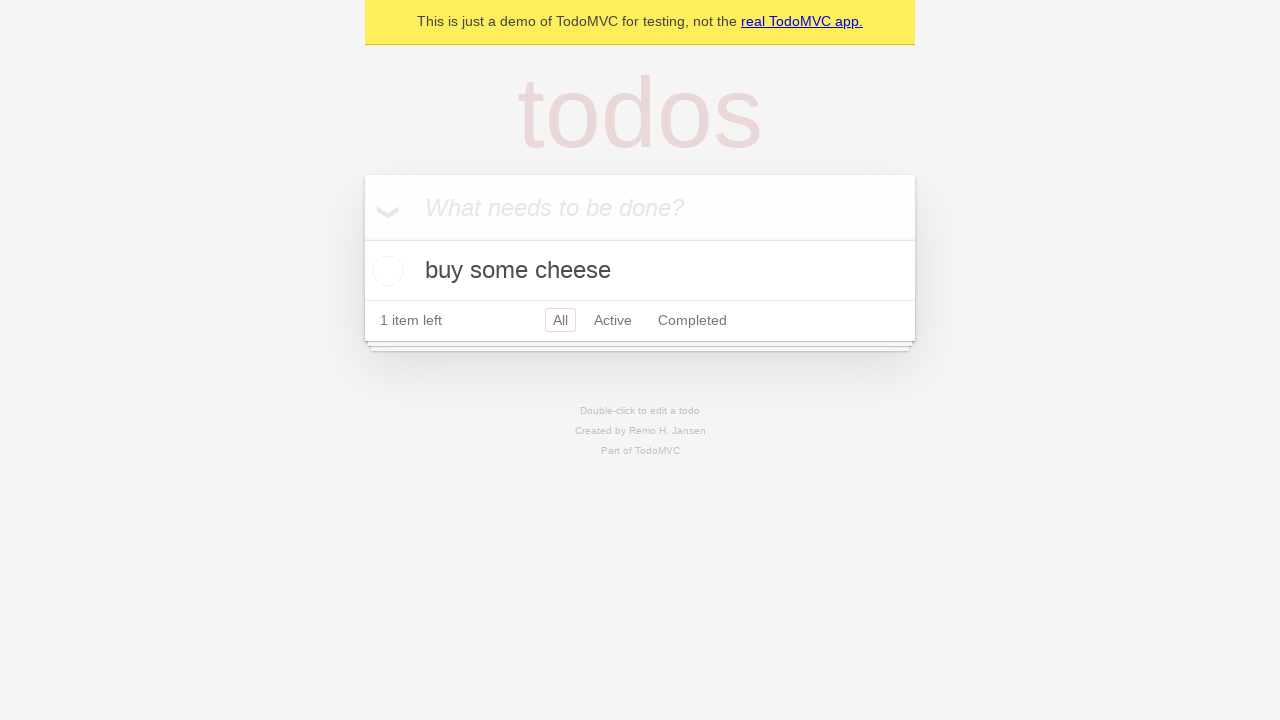

First todo item appeared in the list
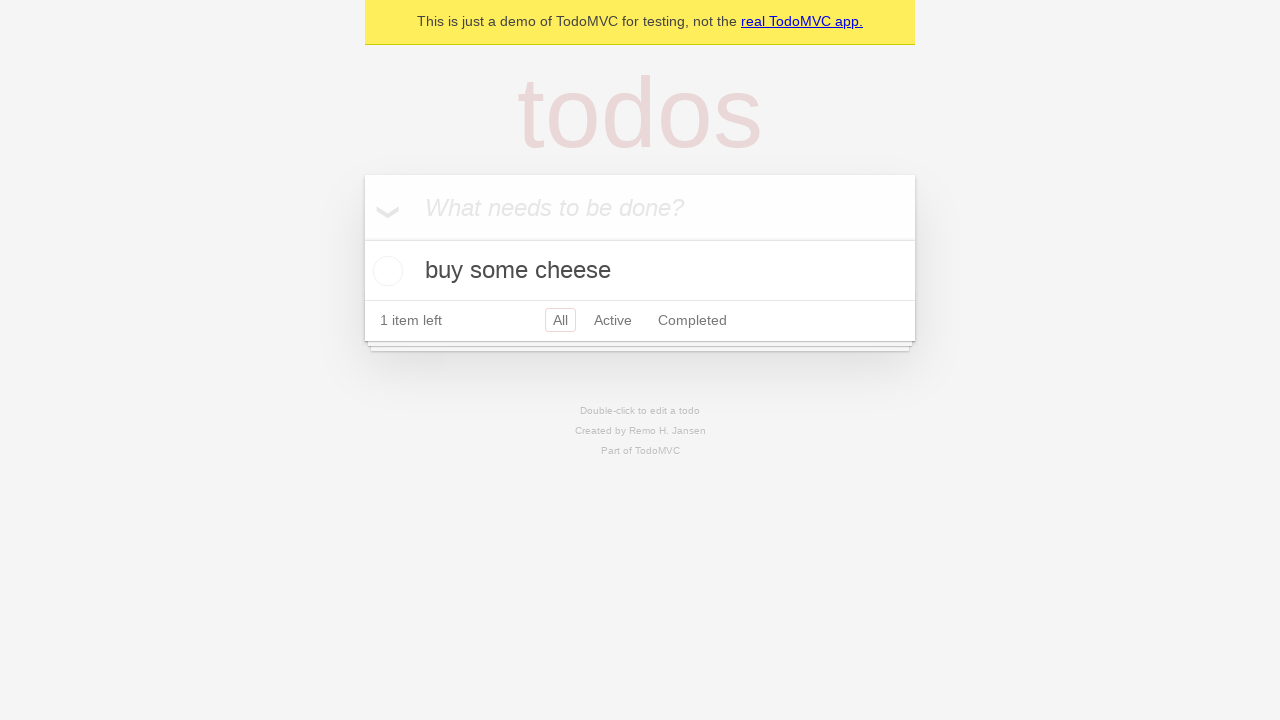

Filled todo input with 'feed the cat' on internal:attr=[placeholder="What needs to be done?"i]
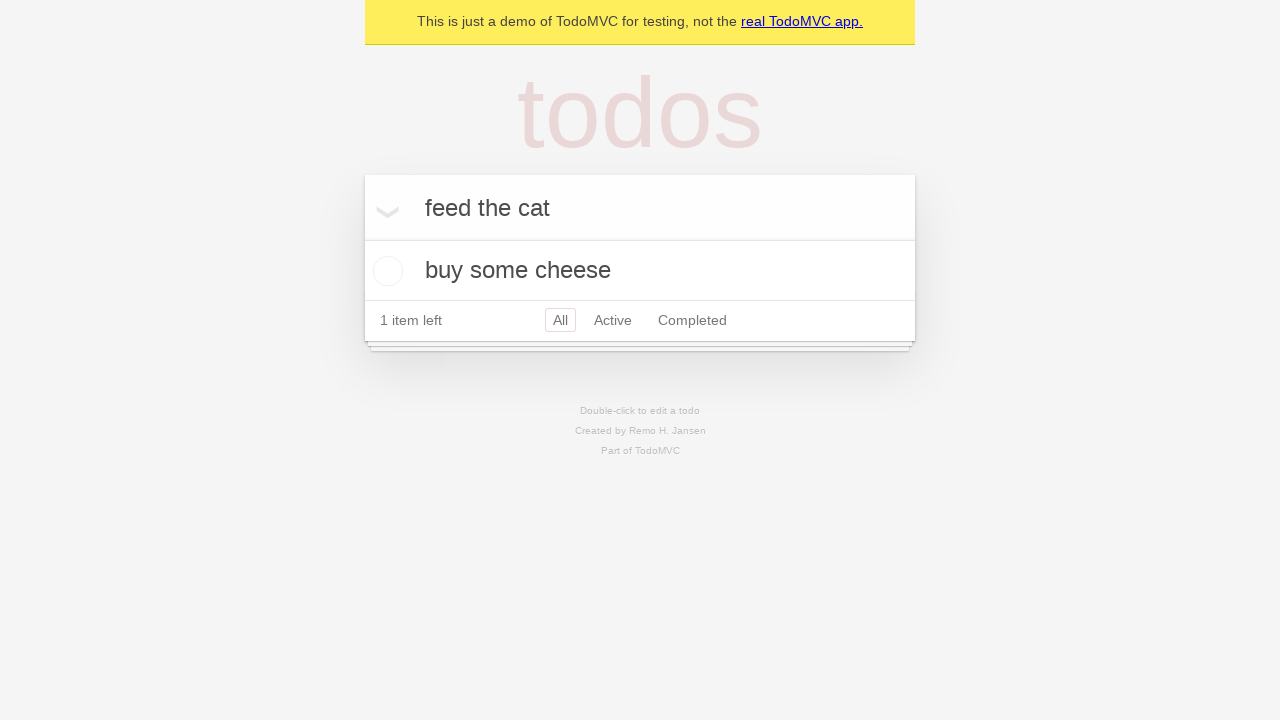

Pressed Enter to add second todo item on internal:attr=[placeholder="What needs to be done?"i]
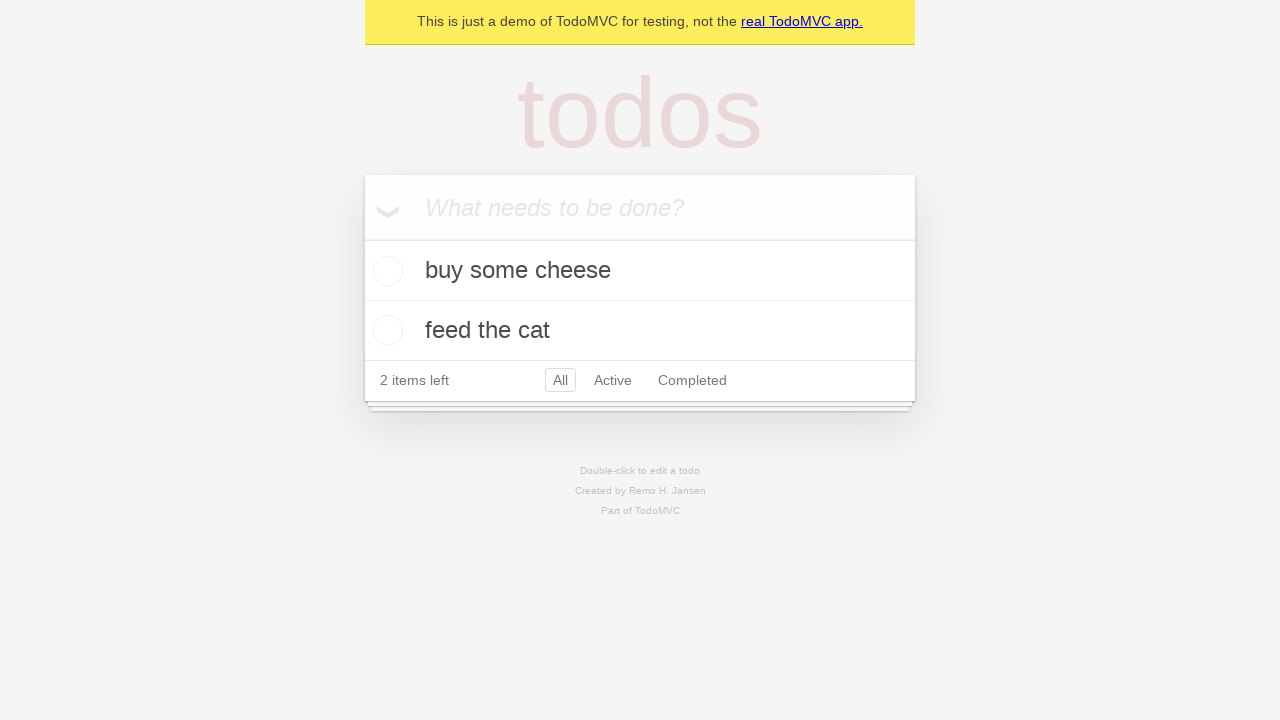

Second todo item appeared in the list, both items now visible
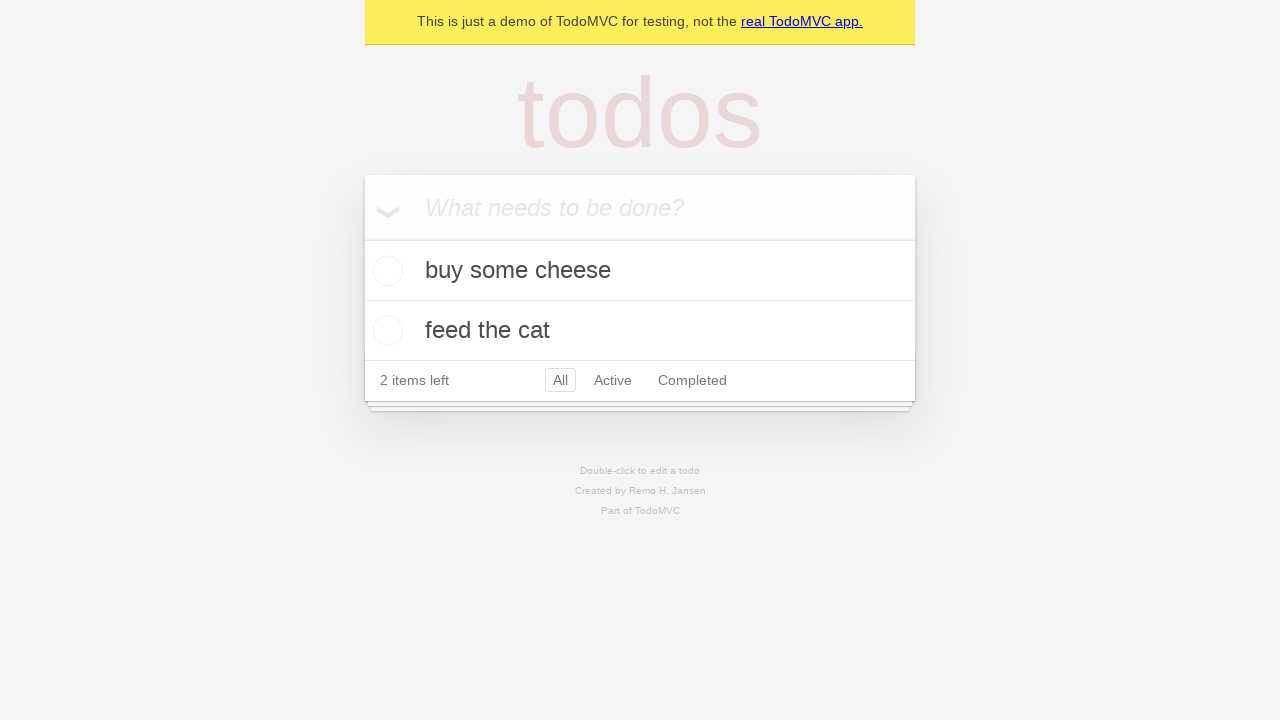

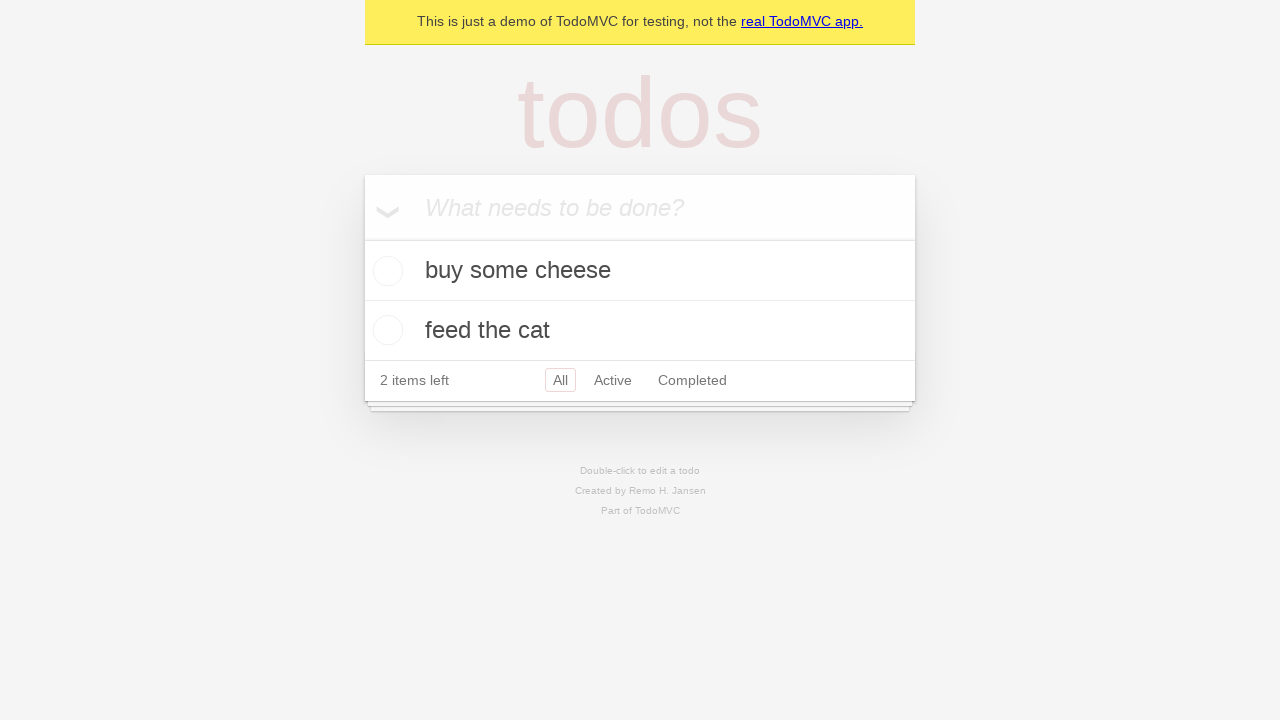